Tests clicking a JavaScript prompt dialog, entering text, accepting it, and verifying the entered text appears in the result

Starting URL: https://the-internet.herokuapp.com/javascript_alerts

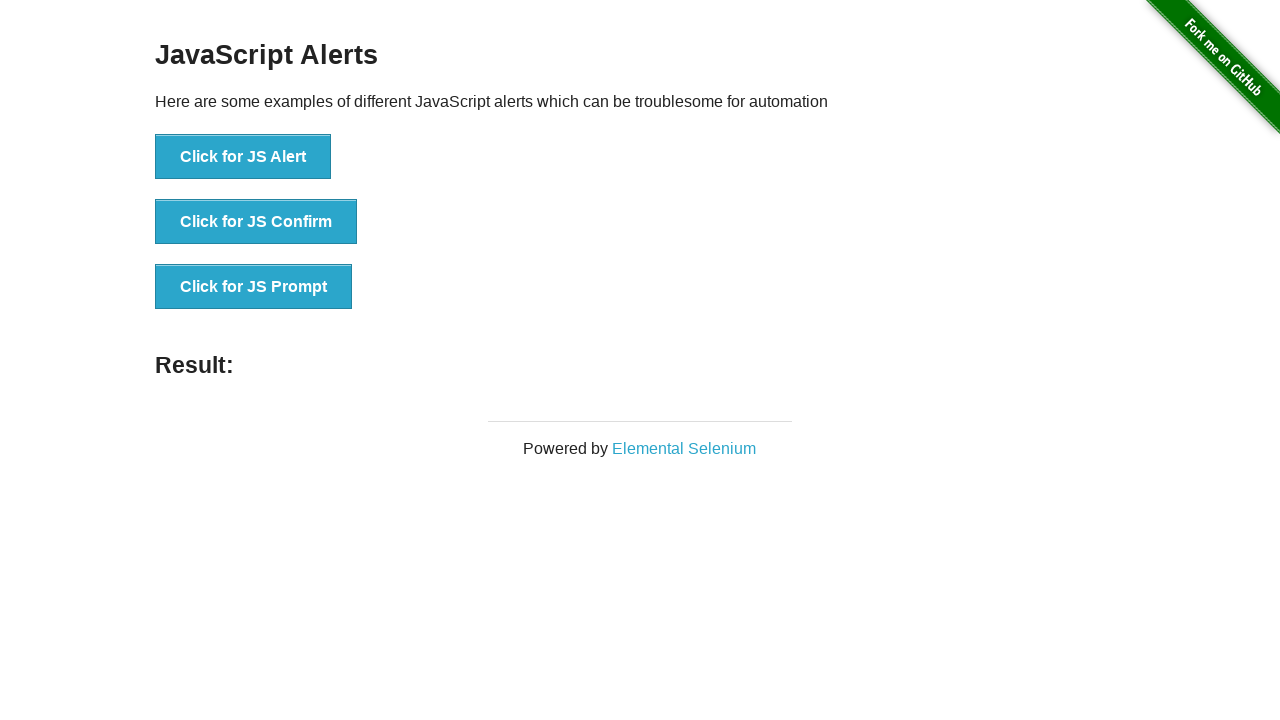

Set up dialog handler to accept prompt with text 'hello'
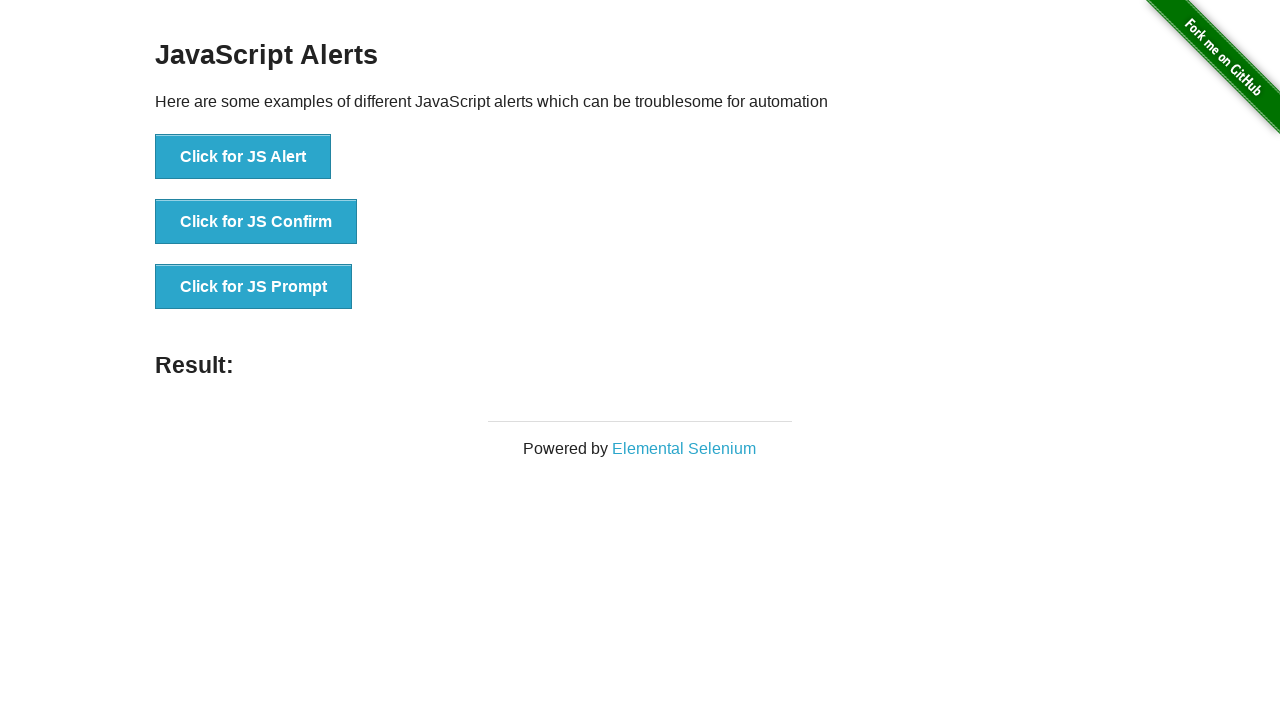

Clicked the 'Click for JS Prompt' button at (254, 287) on xpath=//button[.='Click for JS Prompt']
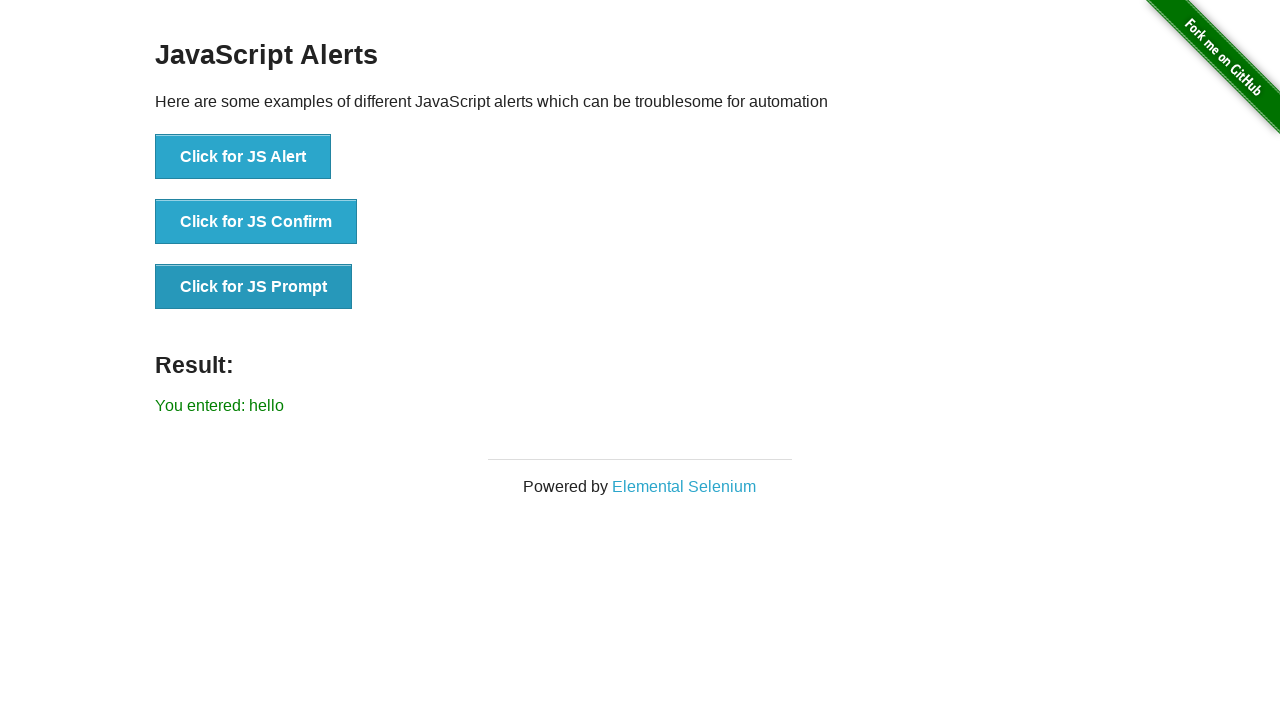

Waited for result element to appear
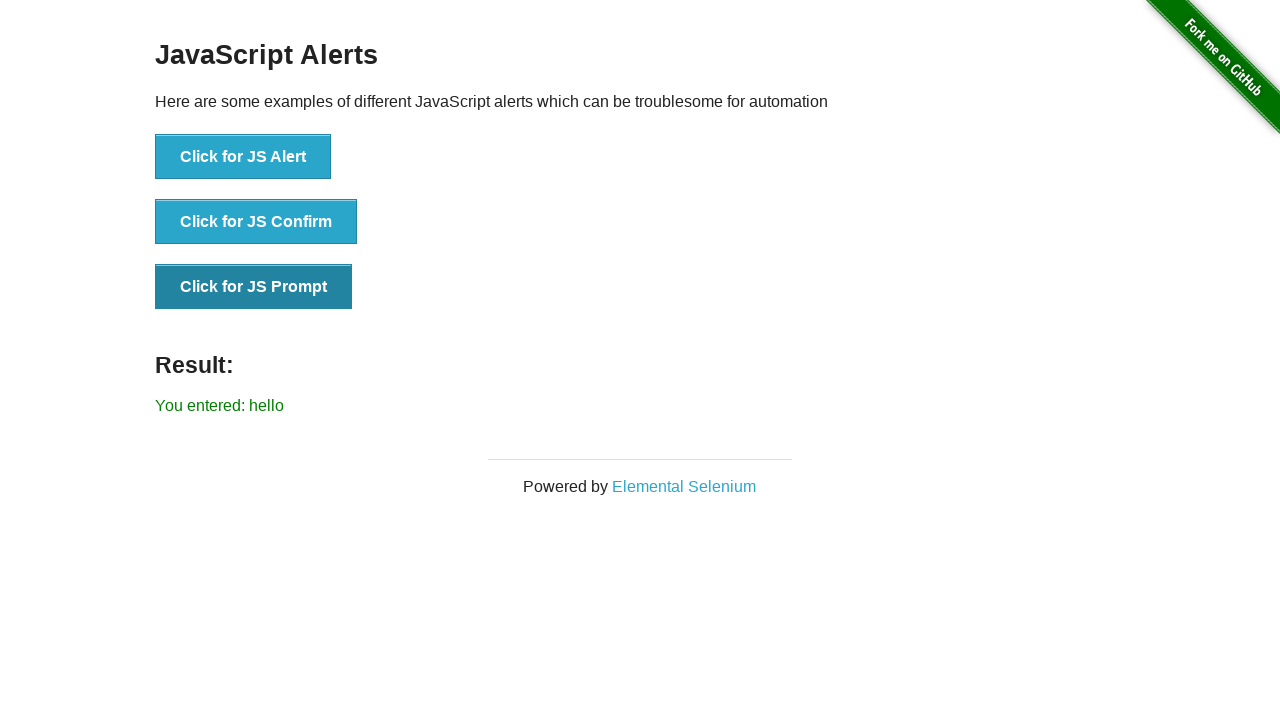

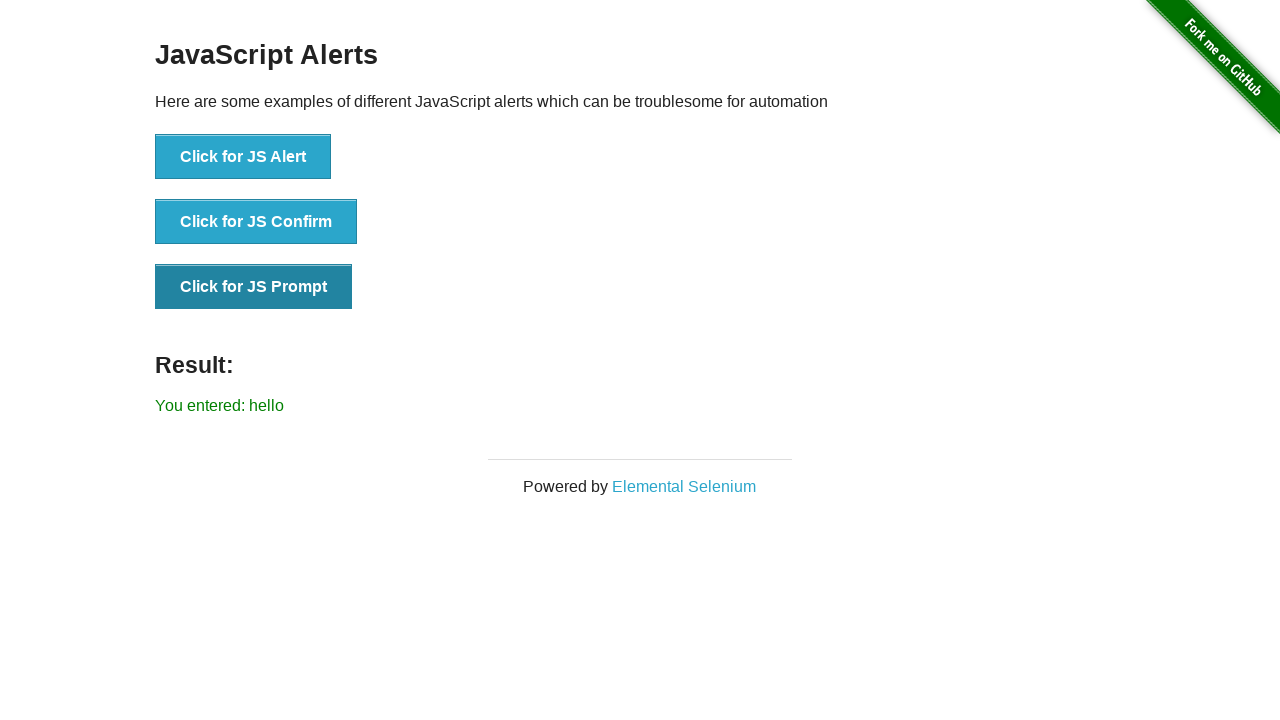